Navigates to a page and clicks an anchor element inside a shadow DOM using JavaScript execution

Starting URL: https://selectorshub.com/iframe-in-shadow-dom/

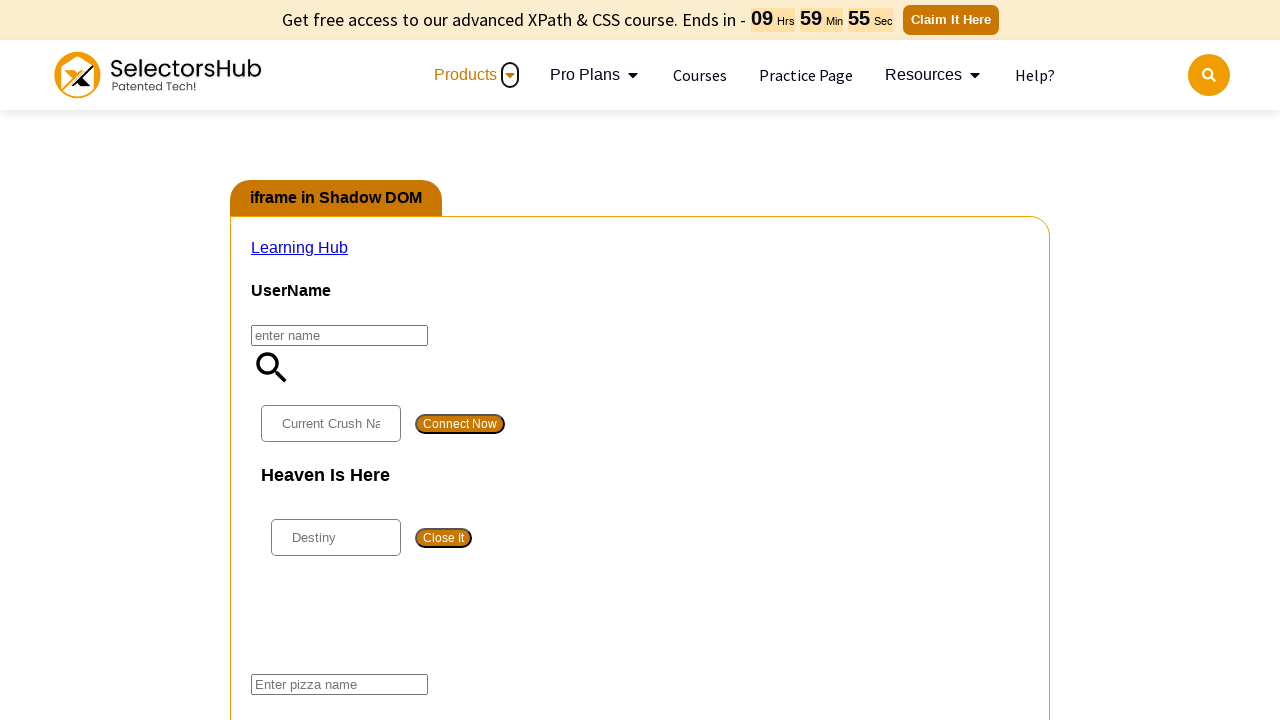

Located shadow DOM host element with id 'userName'
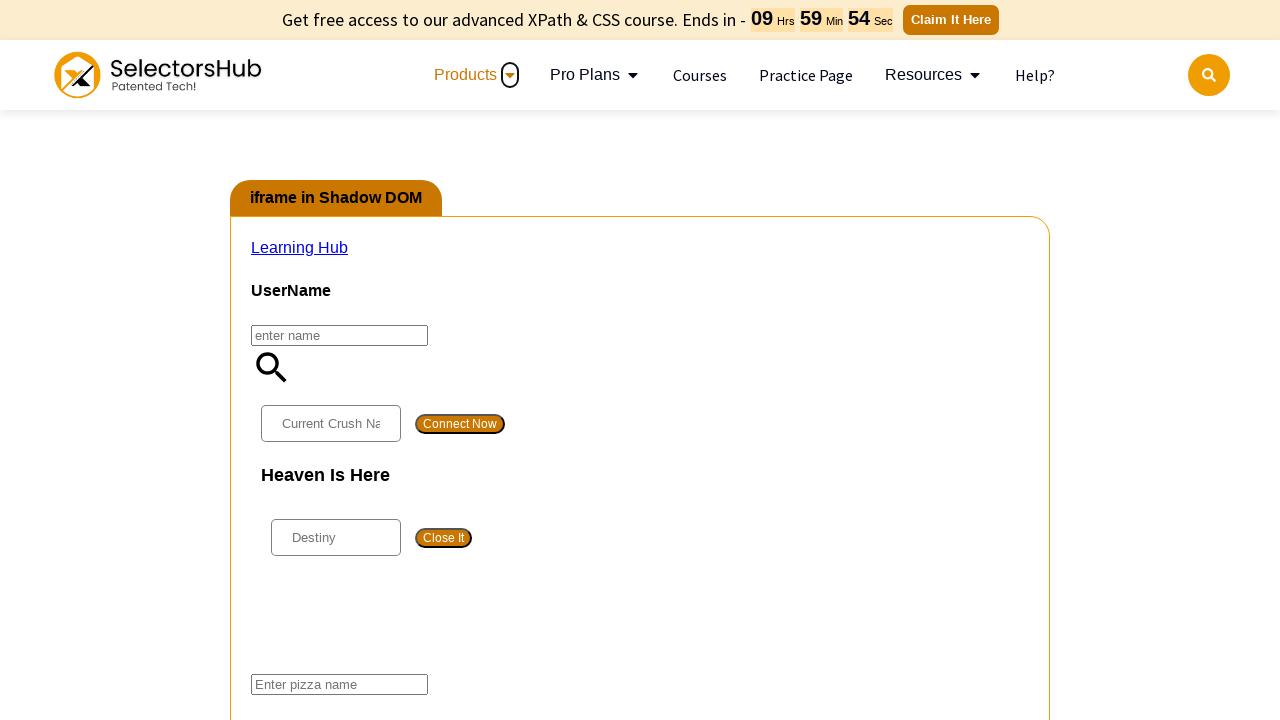

Executed JavaScript to click anchor element inside shadow DOM
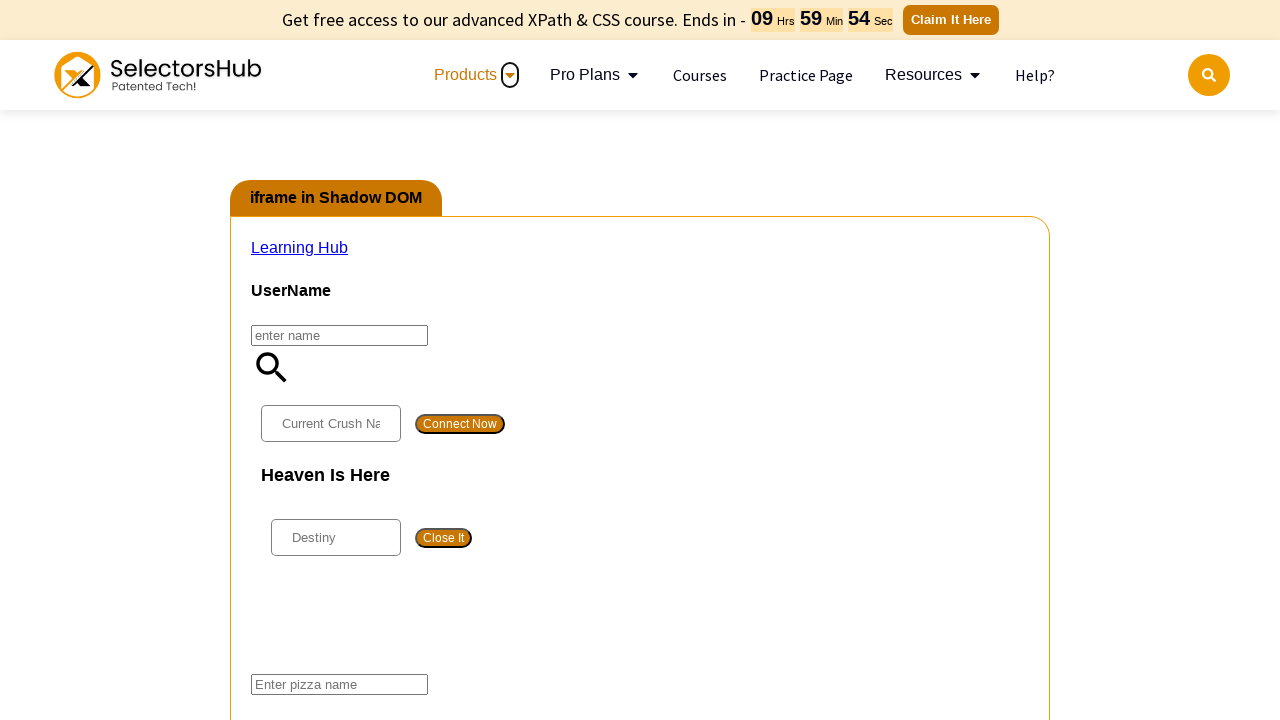

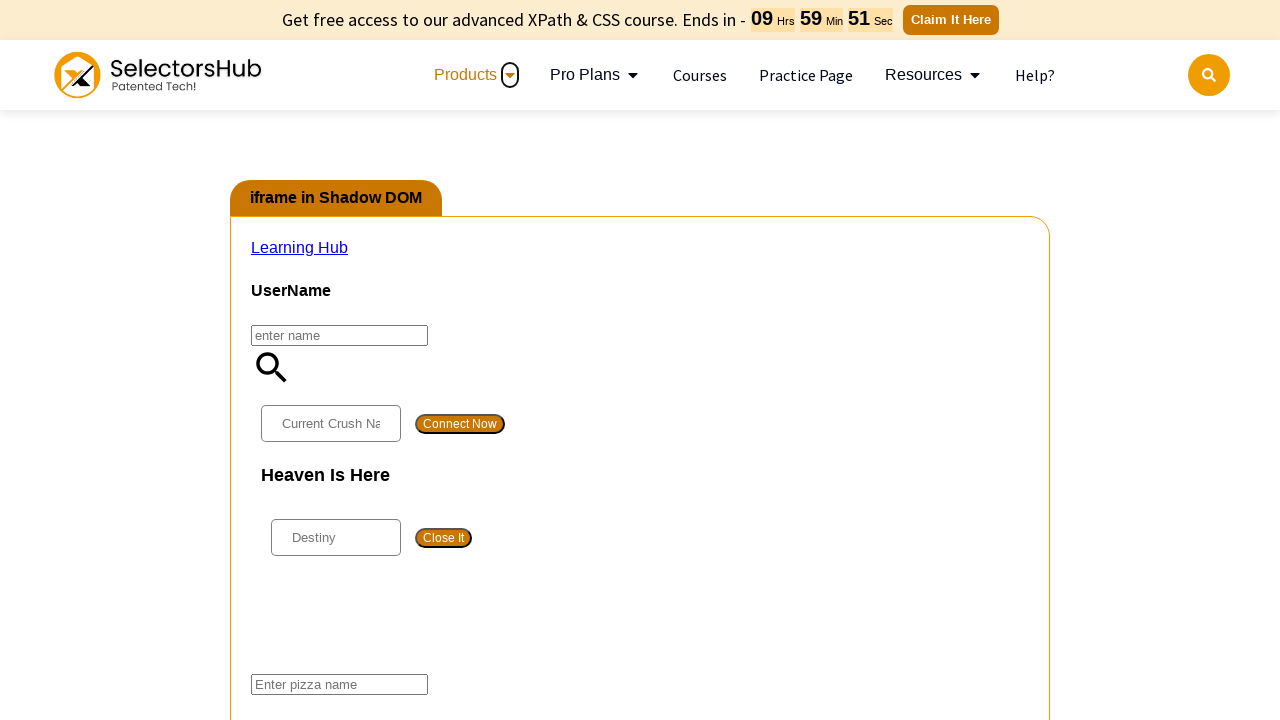